Tests that new items are appended to the bottom of the todo list and the counter shows correct count

Starting URL: https://demo.playwright.dev/todomvc

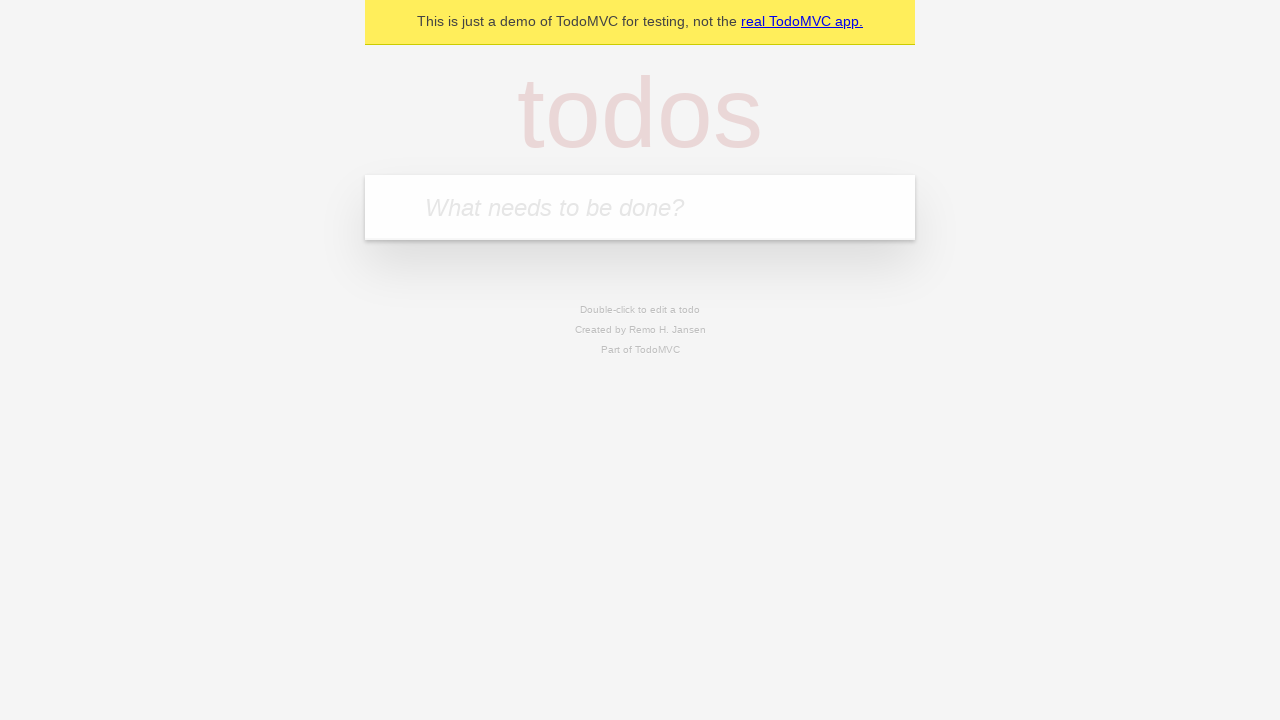

Filled new todo input with 'buy some cheese' on .new-todo
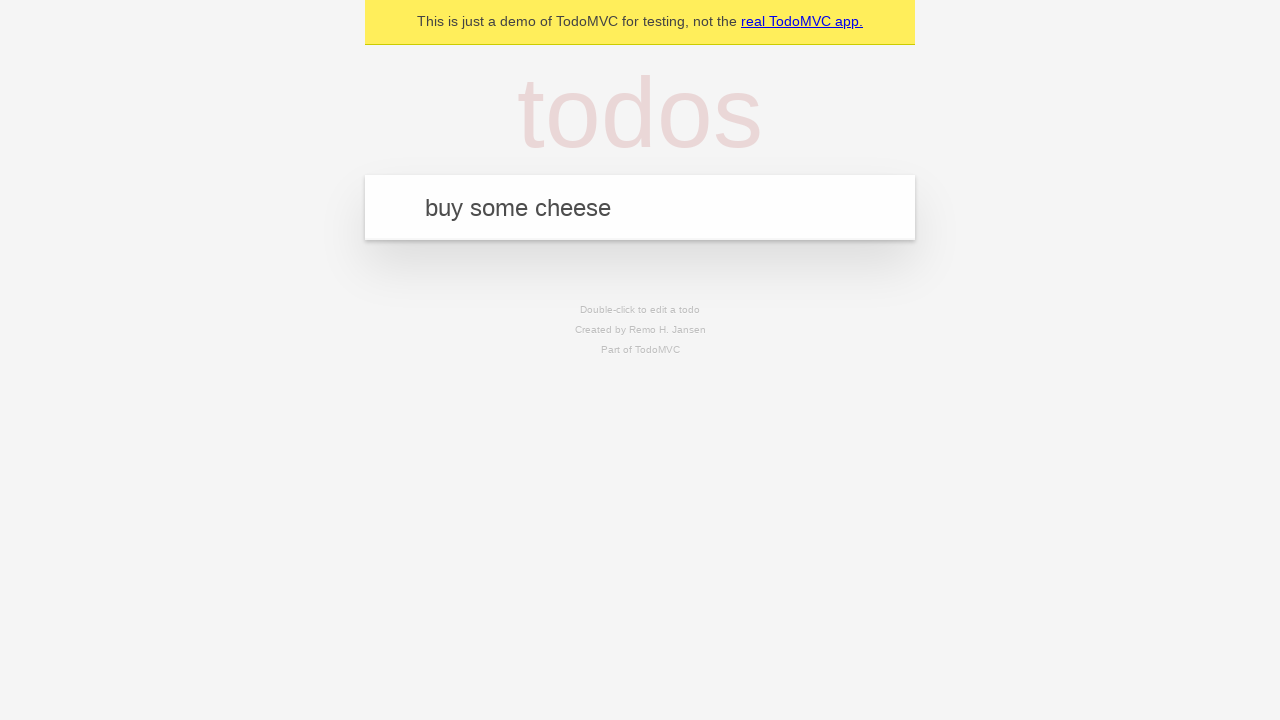

Pressed Enter to add first todo item on .new-todo
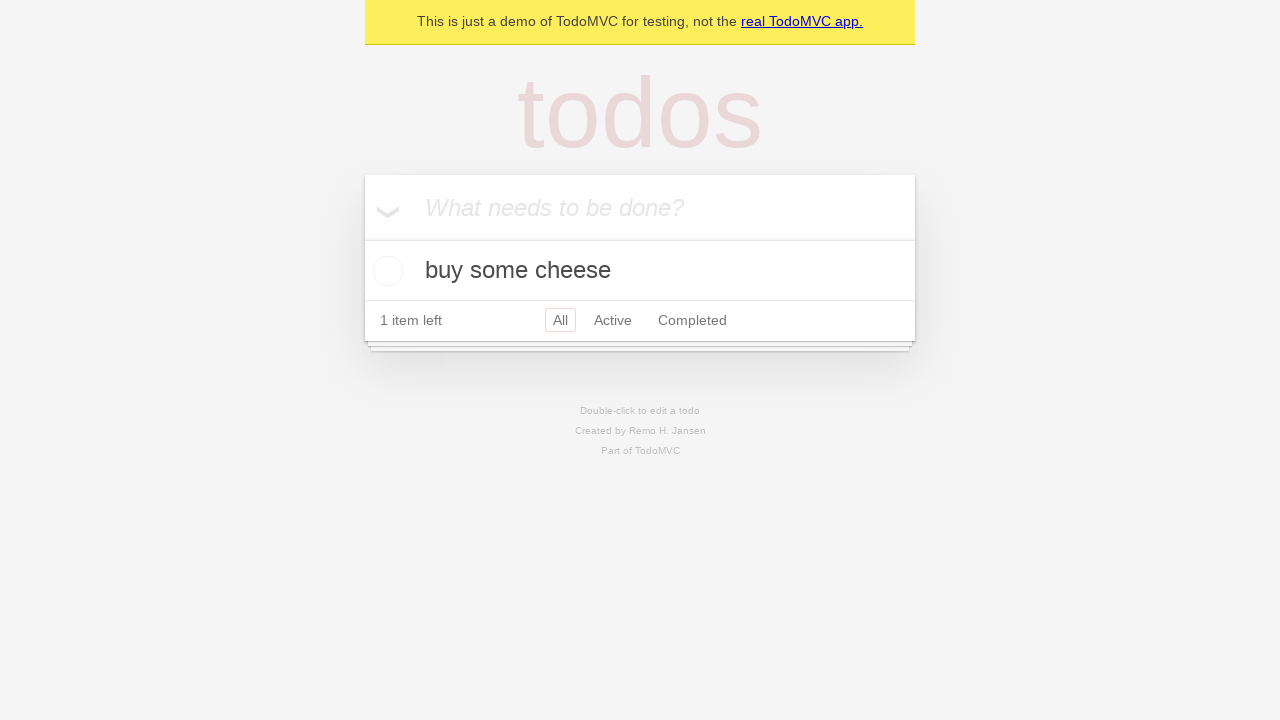

Filled new todo input with 'feed the cat' on .new-todo
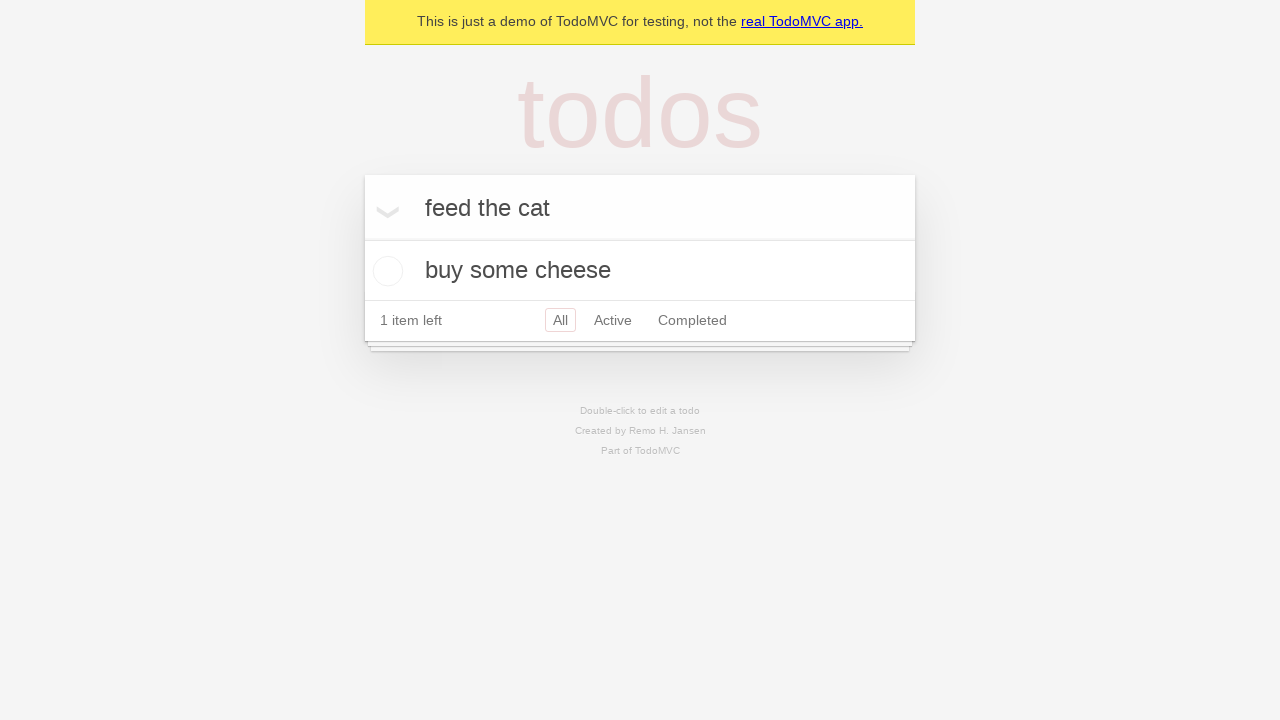

Pressed Enter to add second todo item on .new-todo
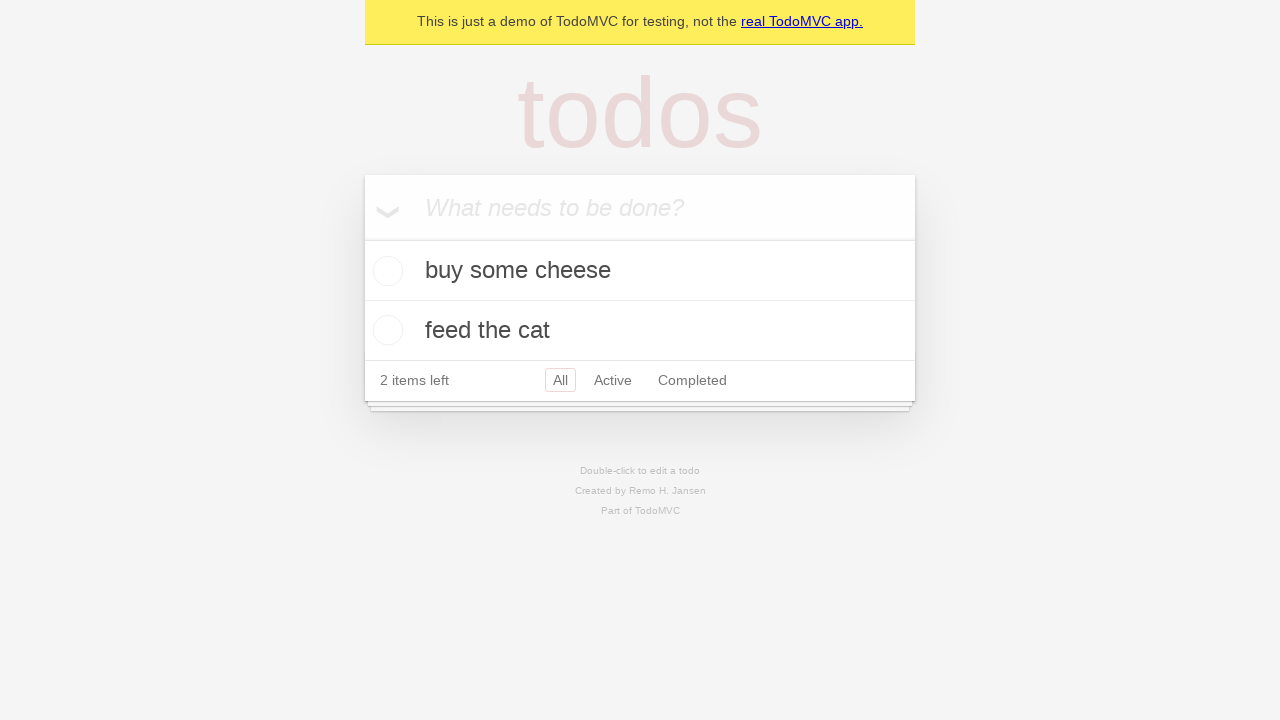

Filled new todo input with 'book a doctors appointment' on .new-todo
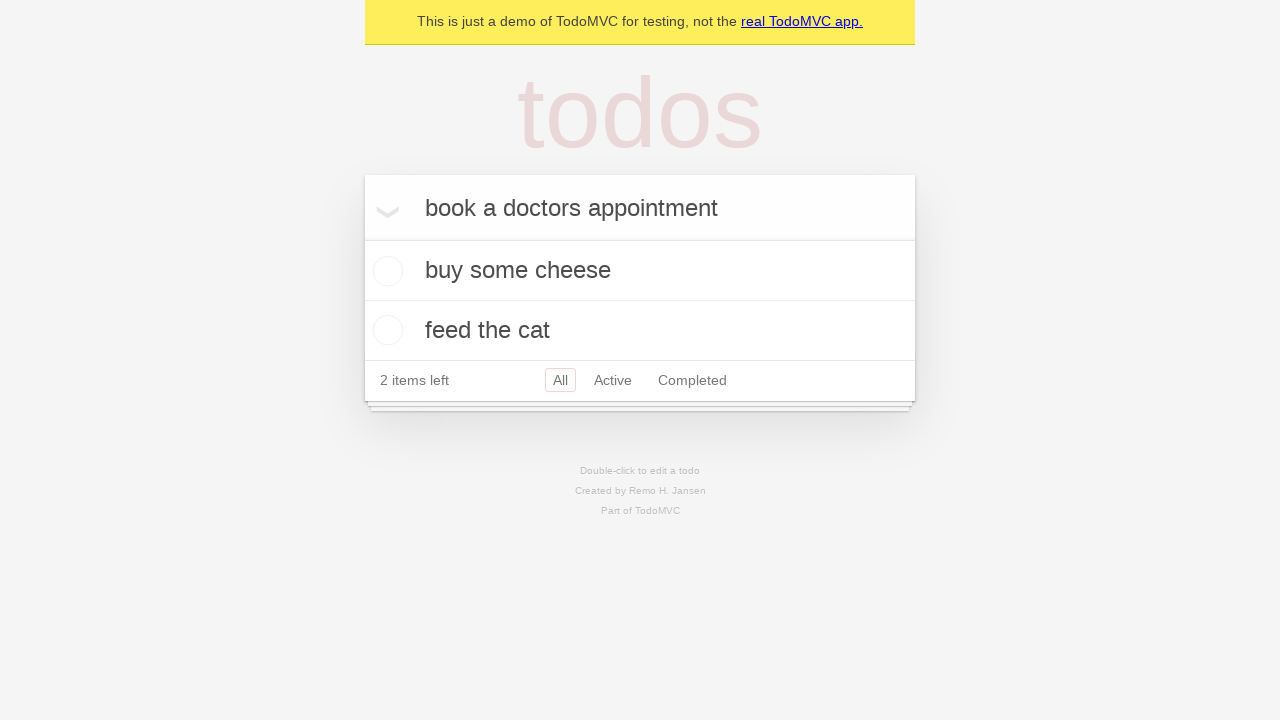

Pressed Enter to add third todo item on .new-todo
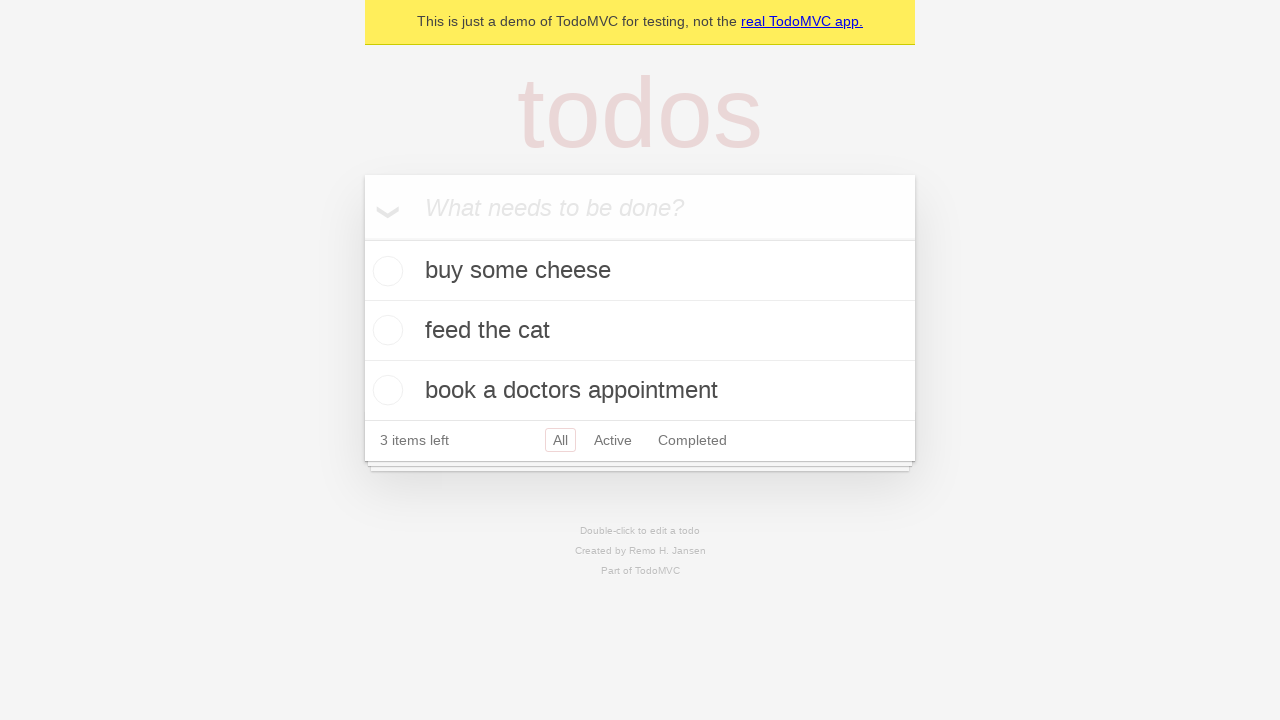

Todo counter element loaded
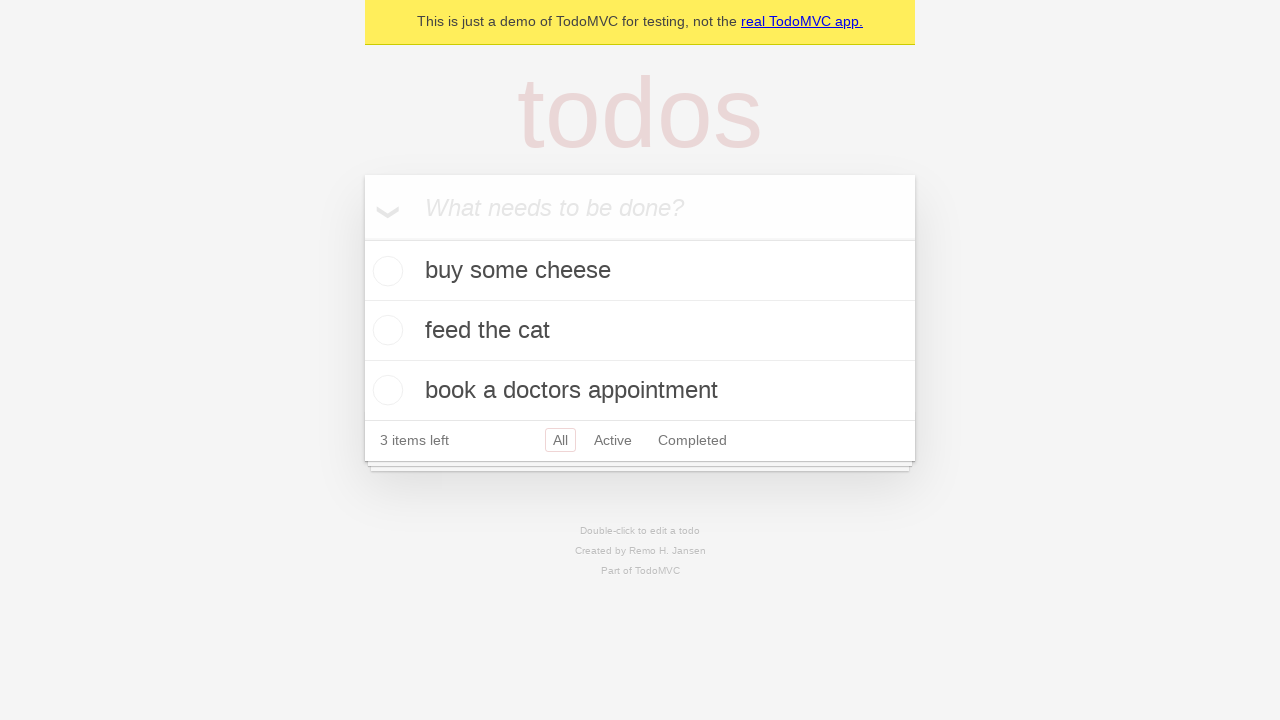

Third todo item appeared in the list
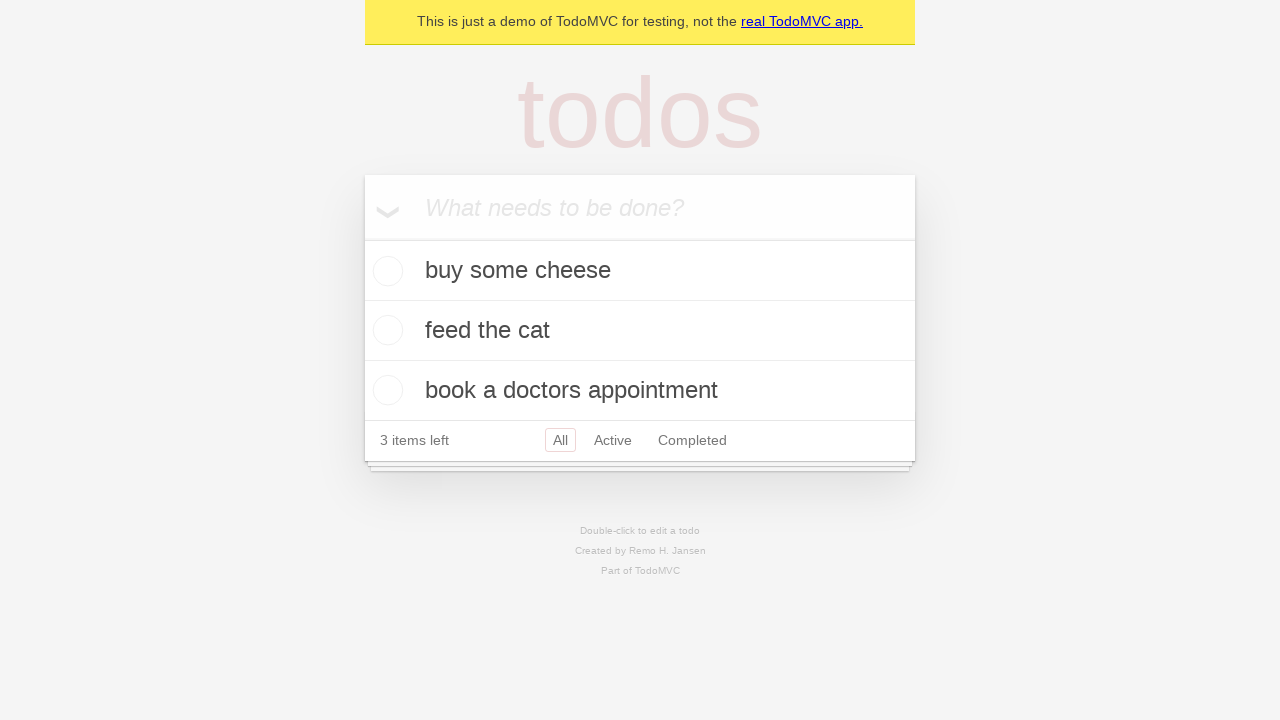

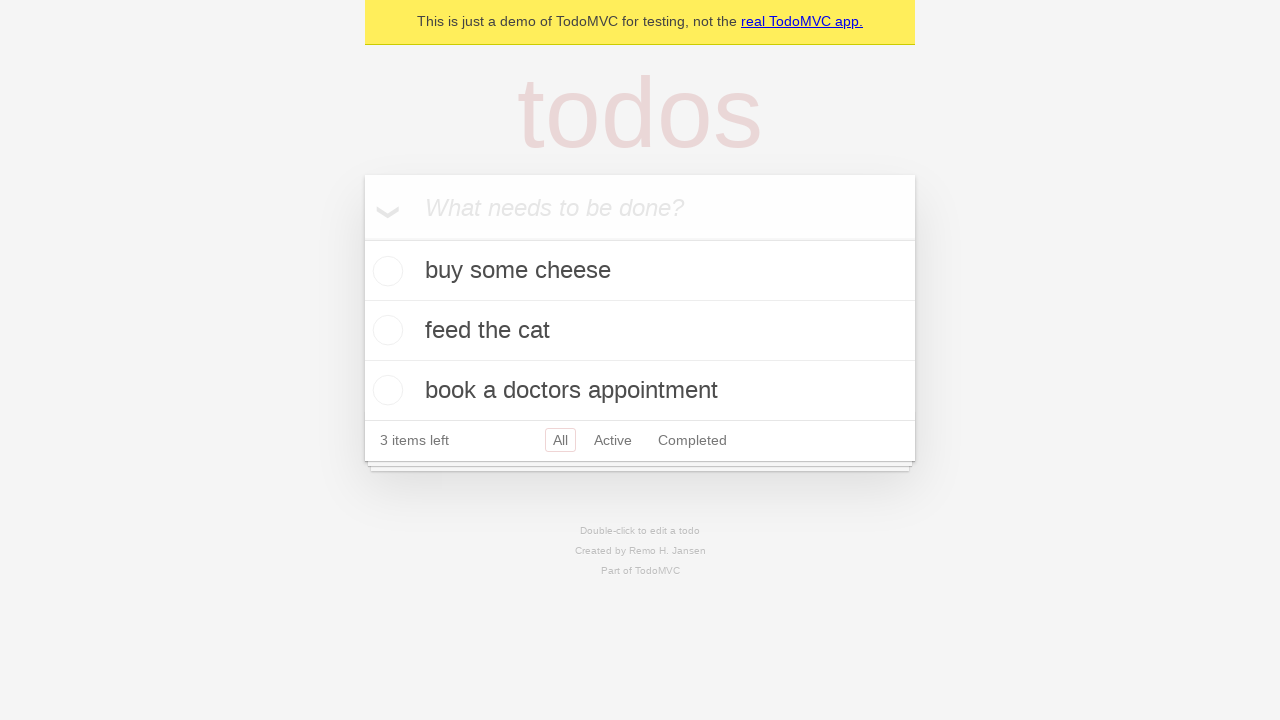